Tests checkbox functionality by iterating through car checkboxes, verifying their status, and clicking each one to select it

Starting URL: https://www.letskodeit.com/practice

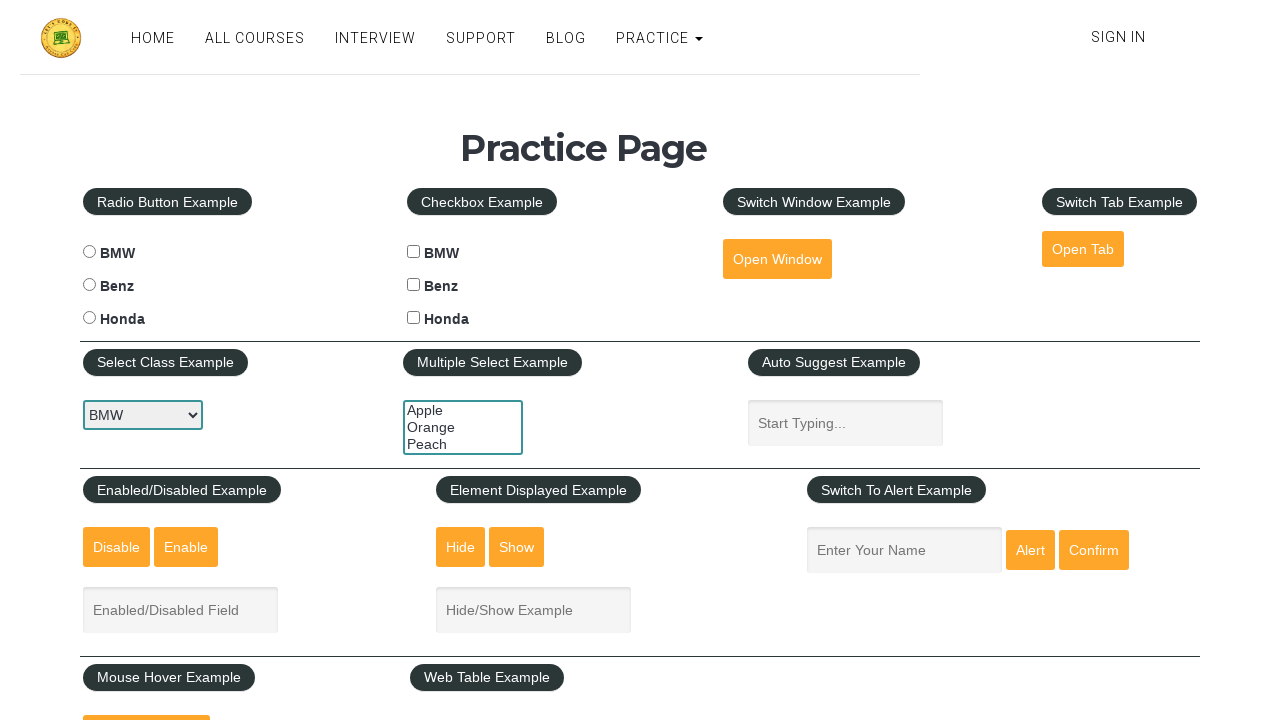

Navigated to practice page
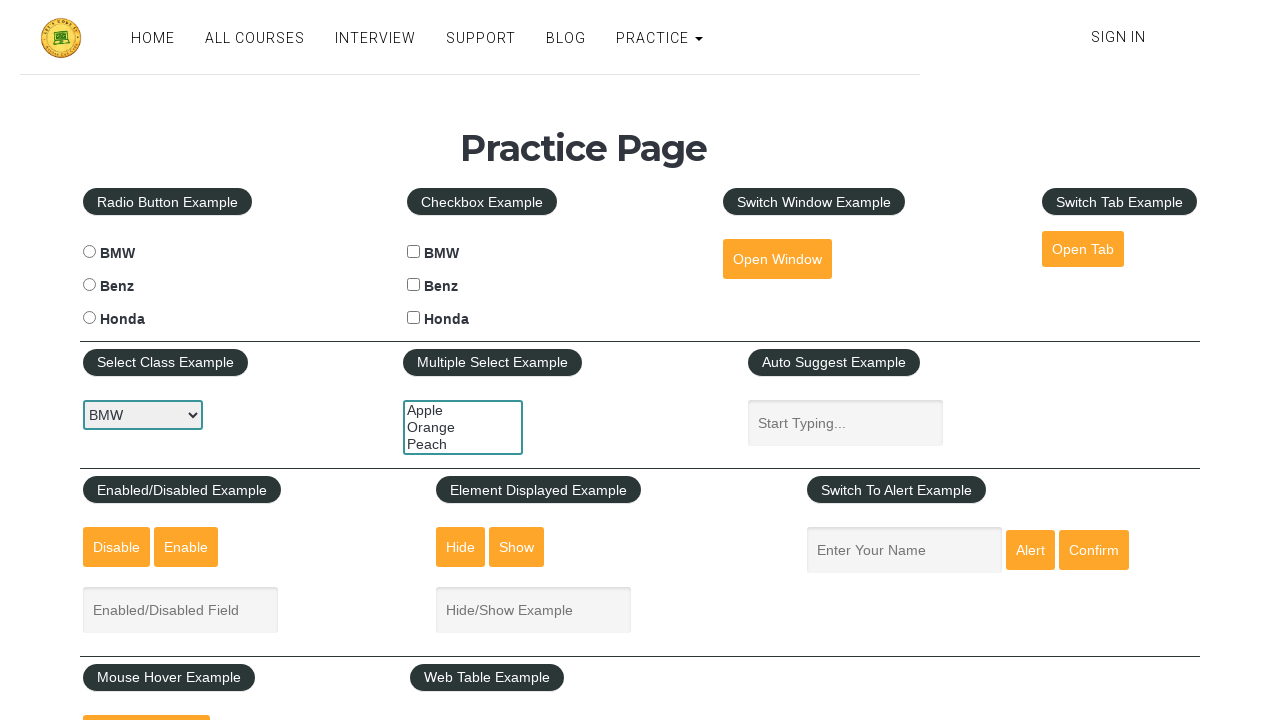

Located all car checkboxes on the page
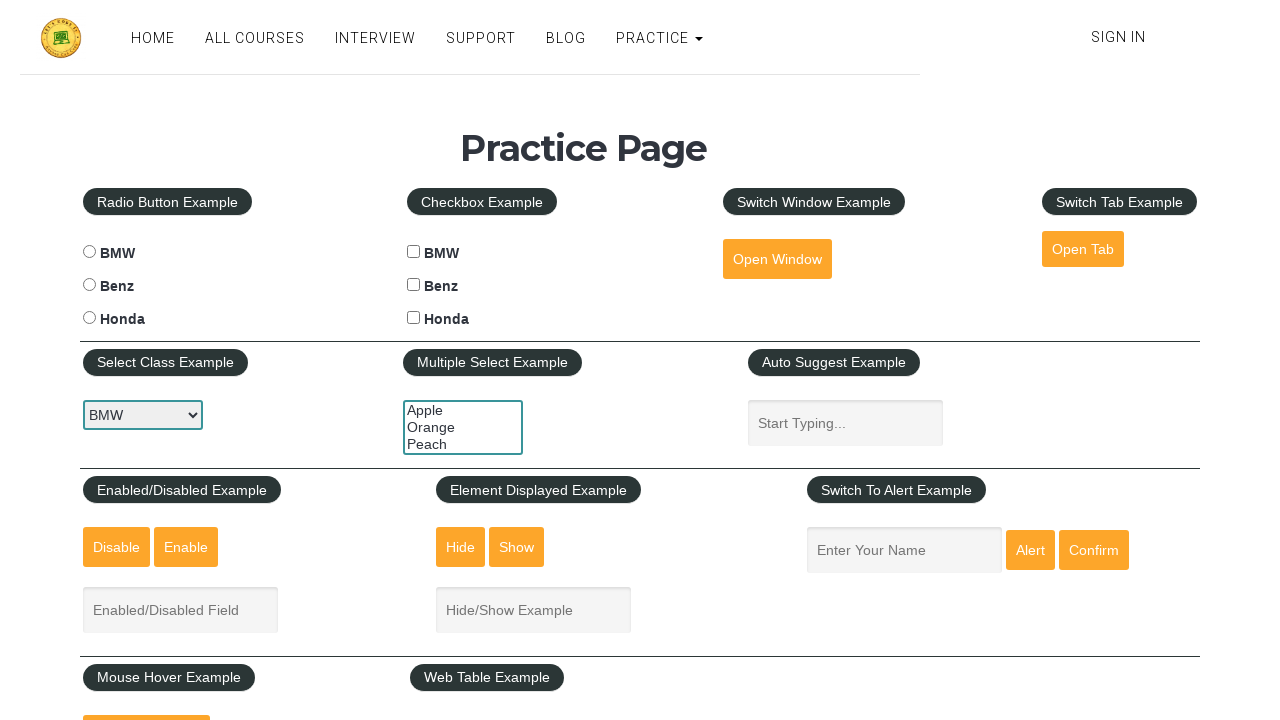

Checked initial status of checkbox 'bmw': False
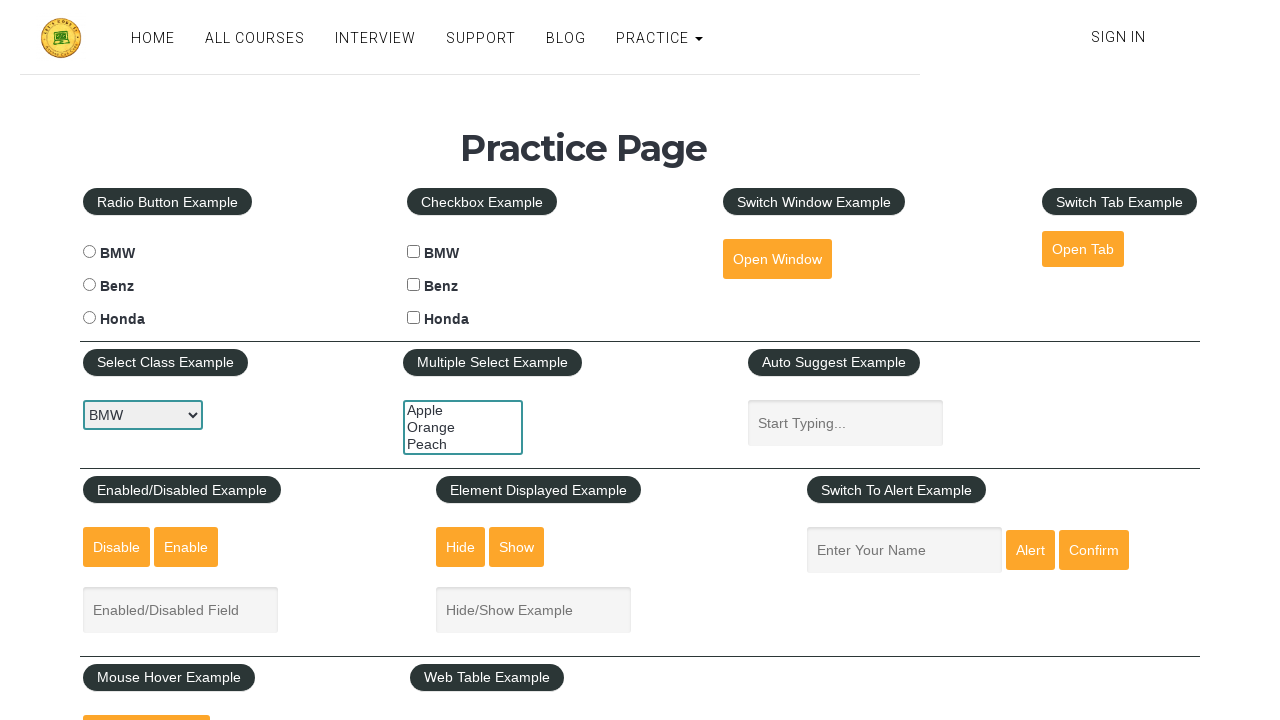

Clicked checkbox 'bmw' to toggle its state at (414, 252) on input[type='checkbox'][name='cars'] >> nth=0
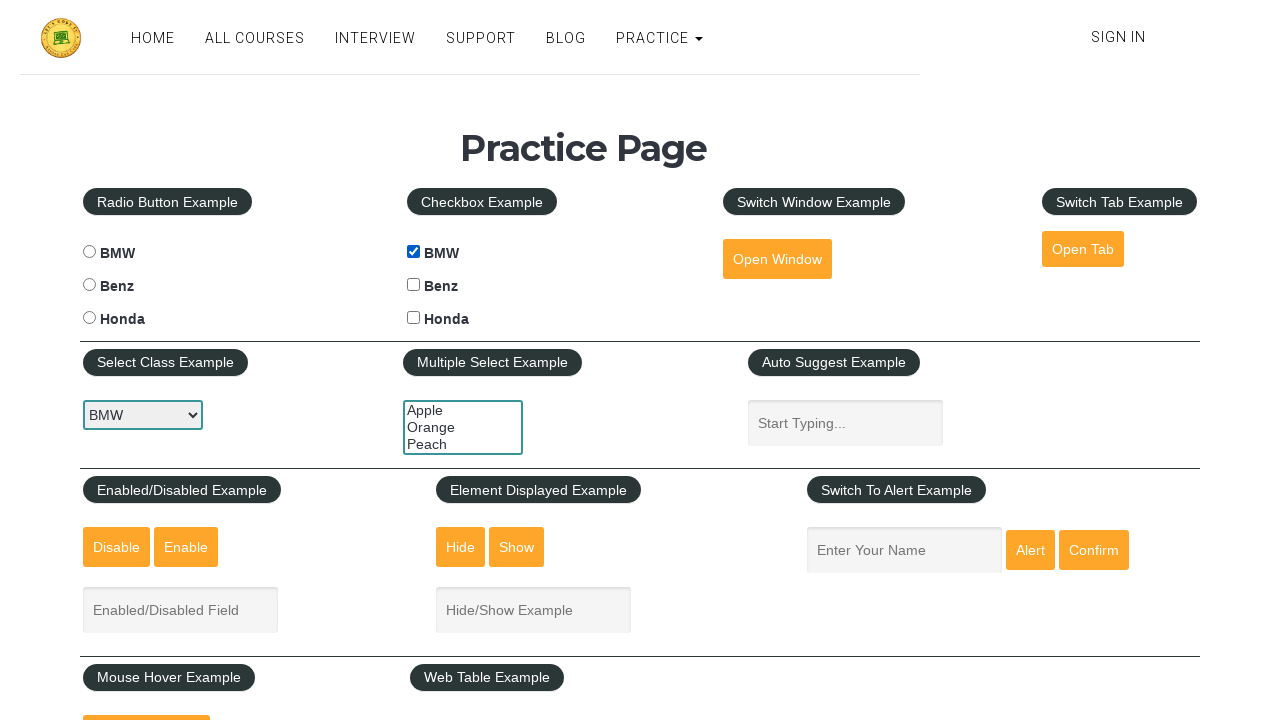

Verified checkbox 'bmw' status after click: True
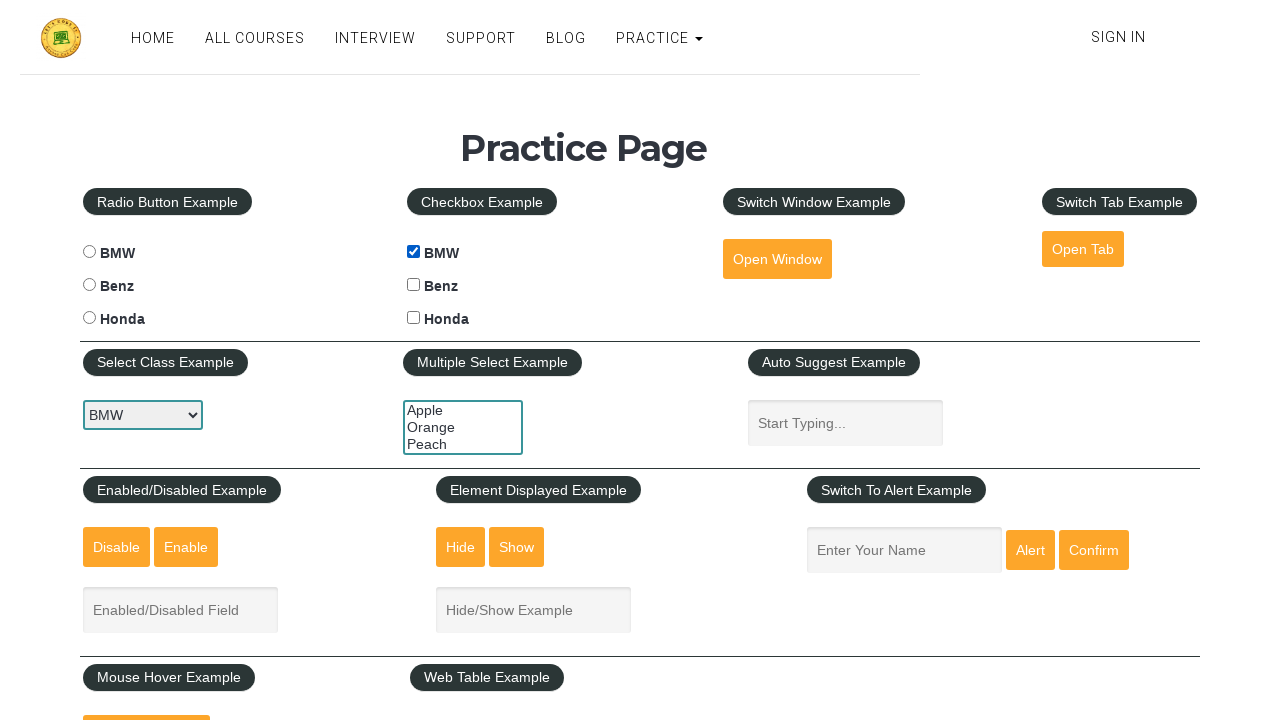

Checked initial status of checkbox 'benz': False
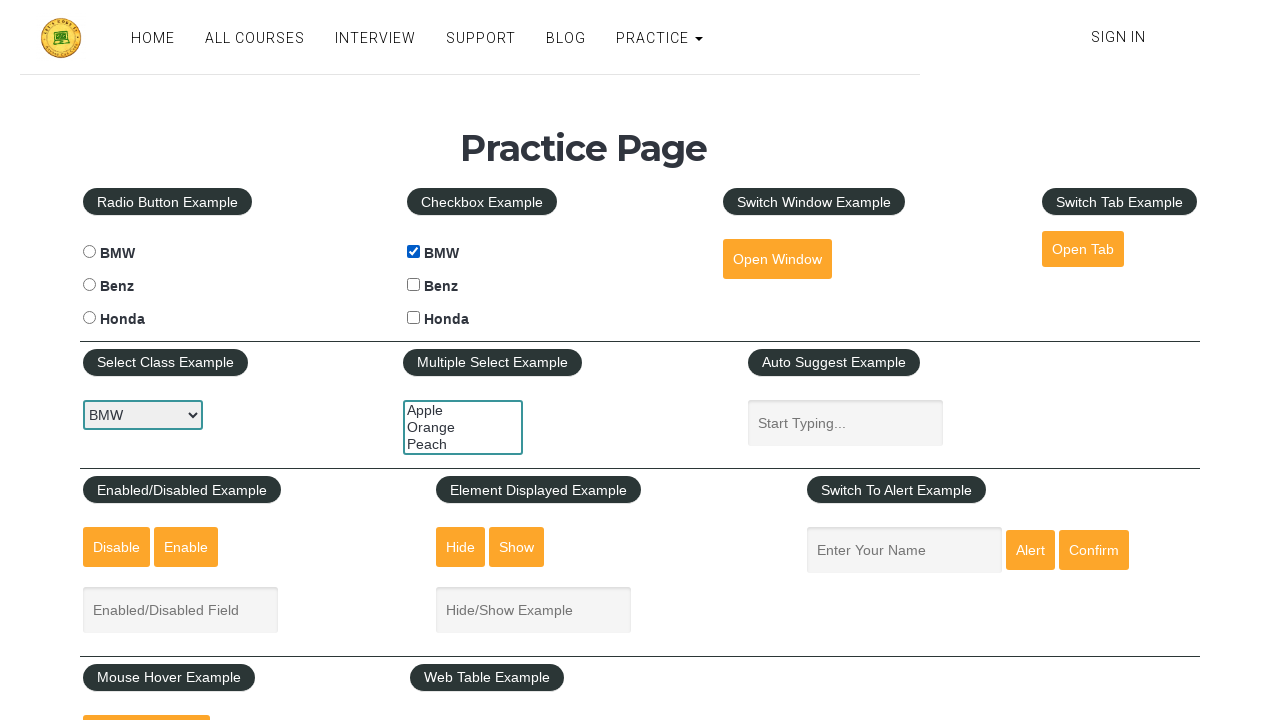

Clicked checkbox 'benz' to toggle its state at (414, 285) on input[type='checkbox'][name='cars'] >> nth=1
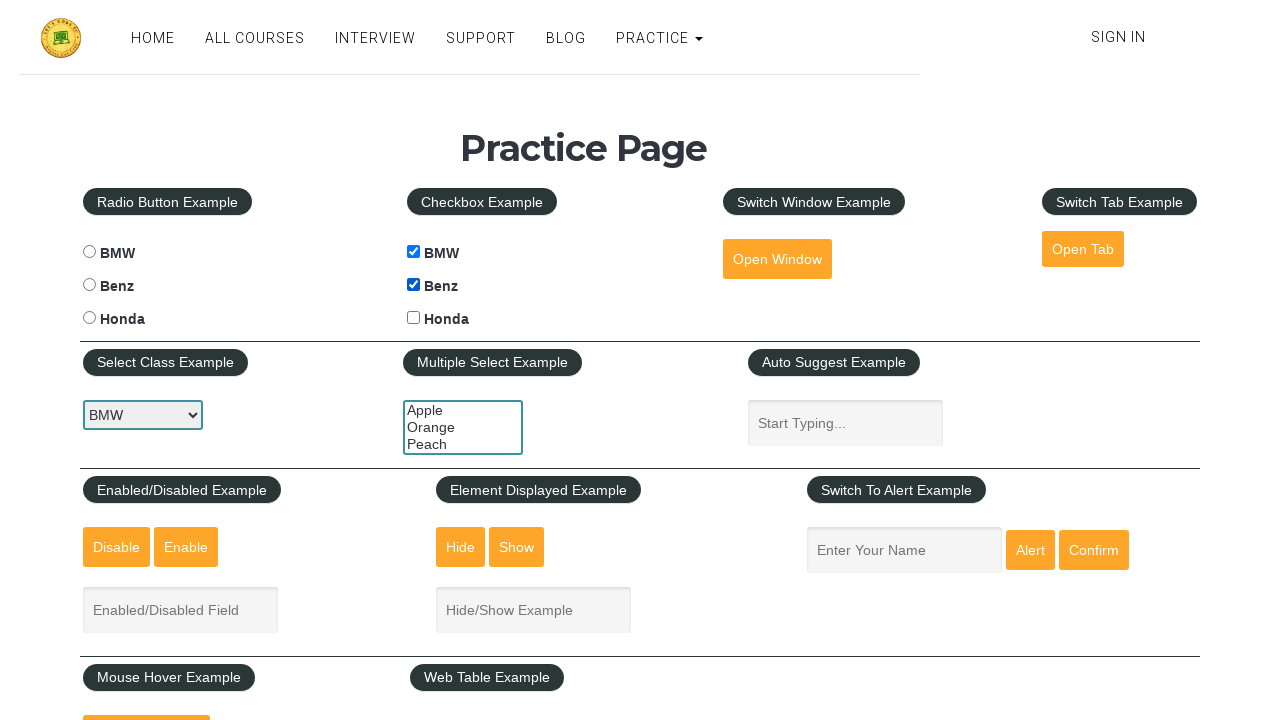

Verified checkbox 'benz' status after click: True
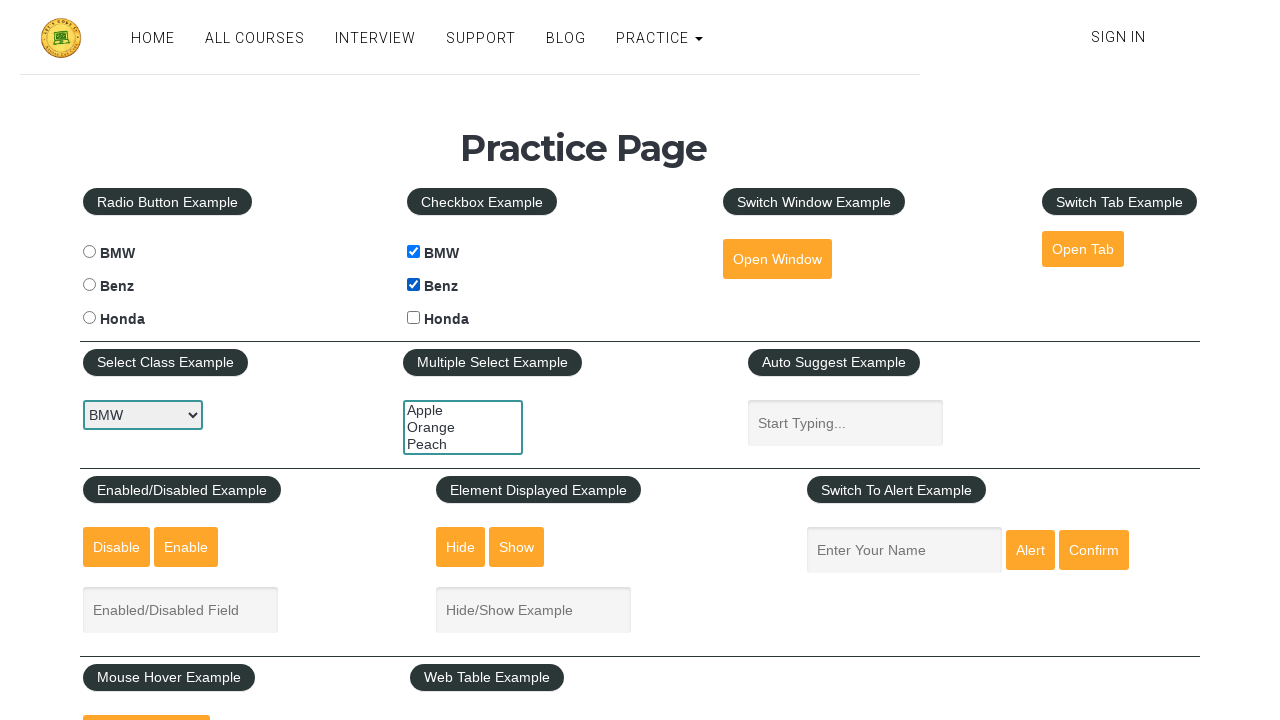

Checked initial status of checkbox 'honda': False
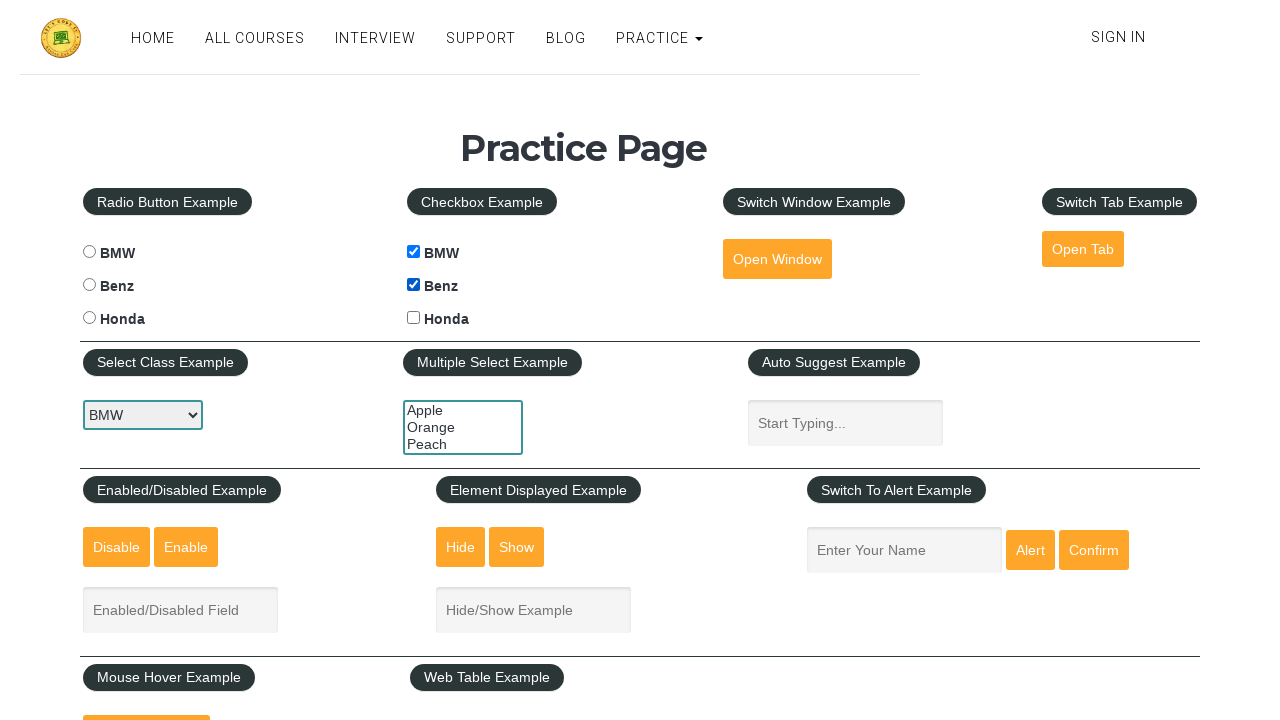

Clicked checkbox 'honda' to toggle its state at (414, 318) on input[type='checkbox'][name='cars'] >> nth=2
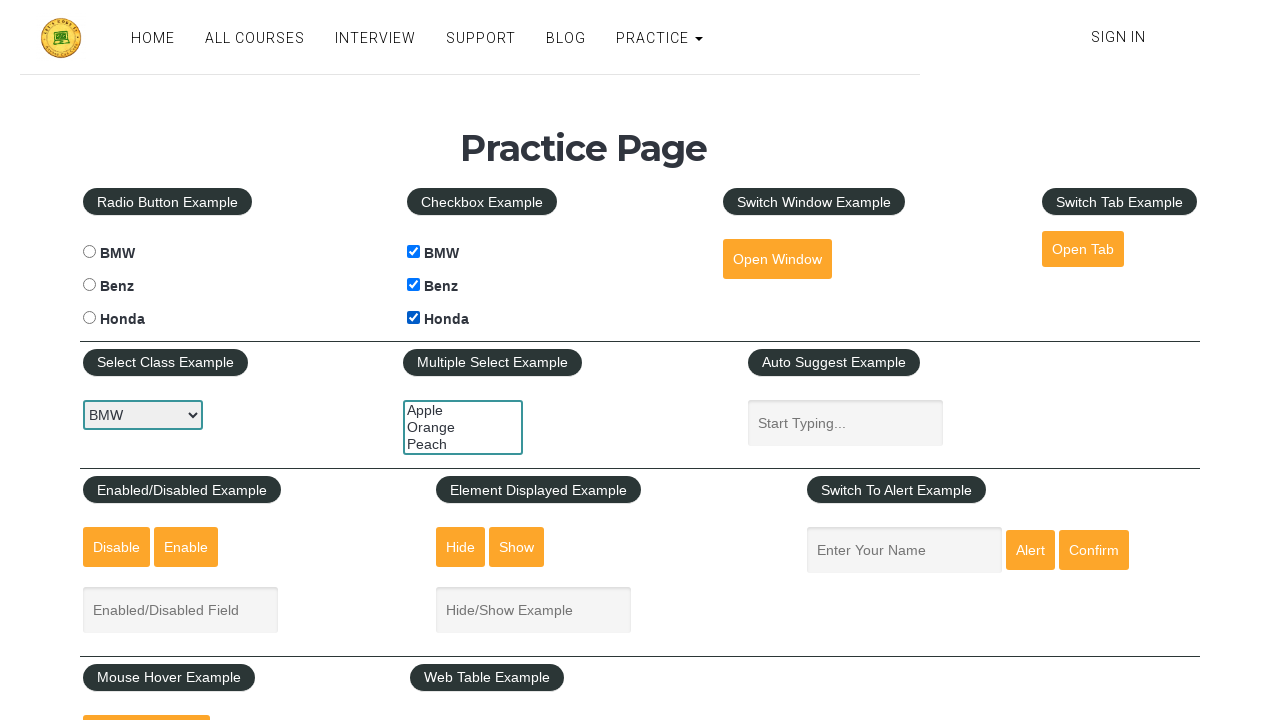

Verified checkbox 'honda' status after click: True
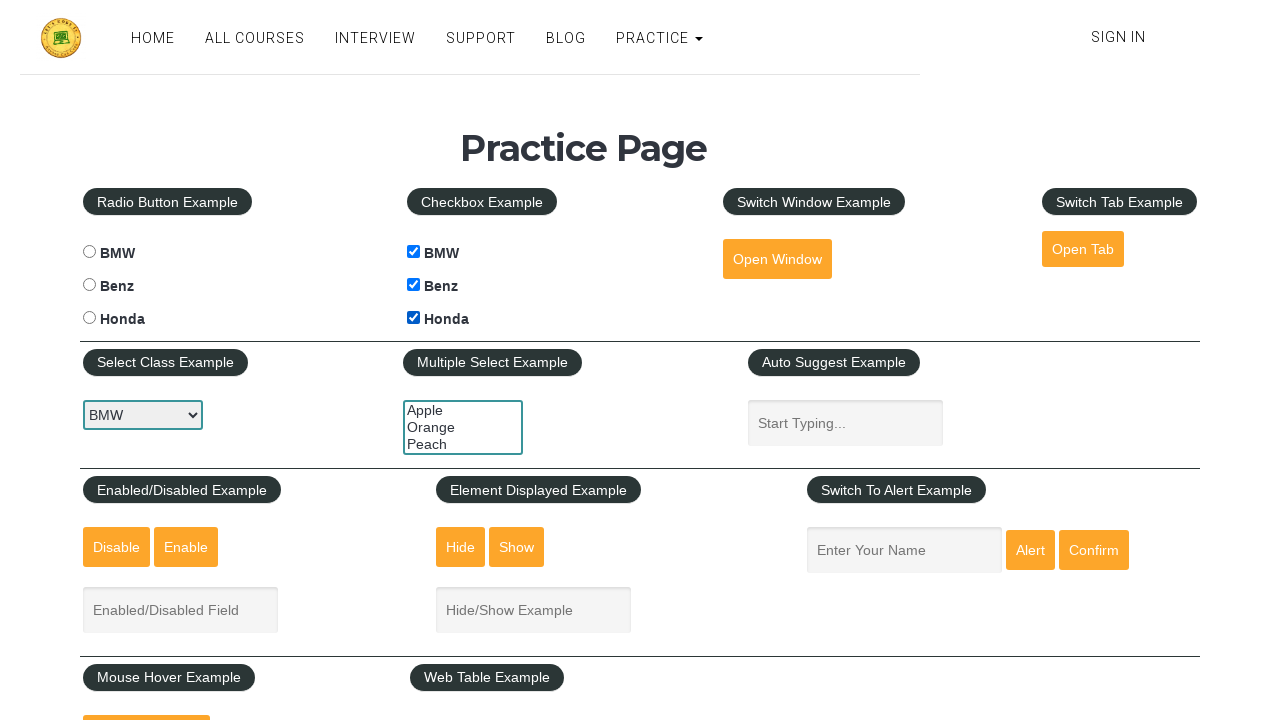

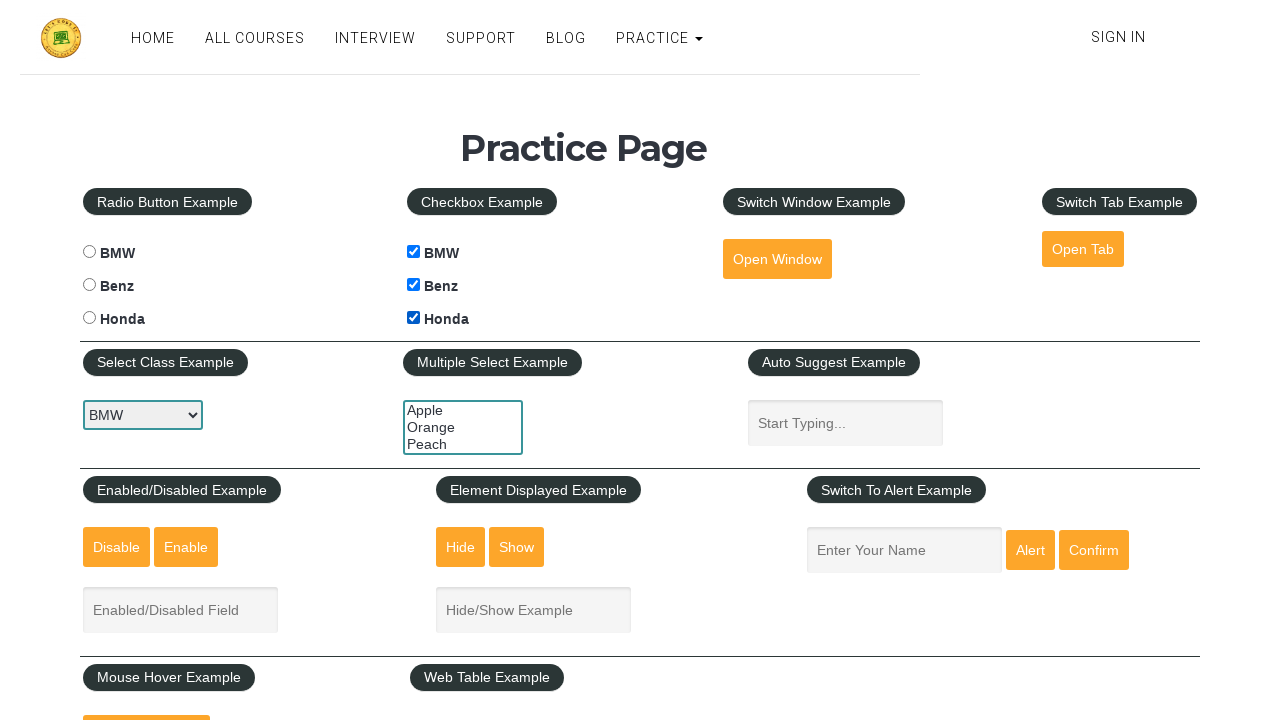